Tests calculator multiplication operation by entering two numbers, selecting multiplication operation, and verifying the result

Starting URL: http://juliemr.github.io/protractor-demo/

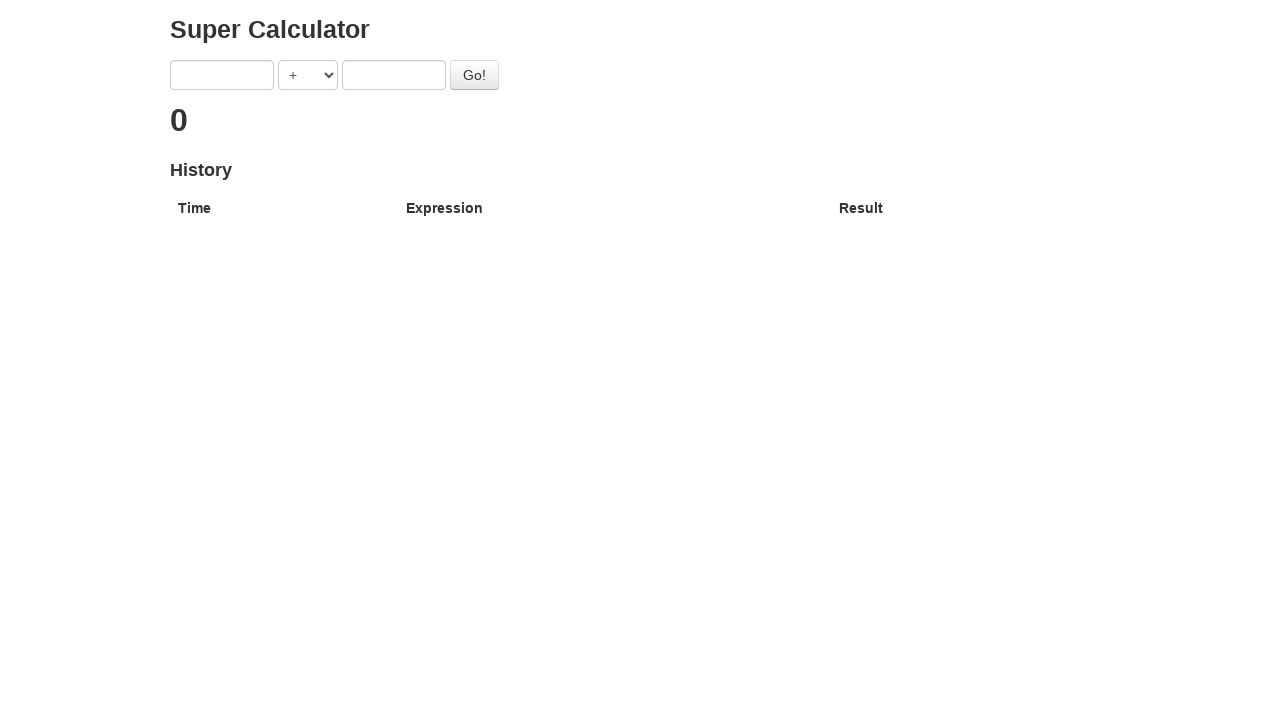

Navigated to calculator demo page
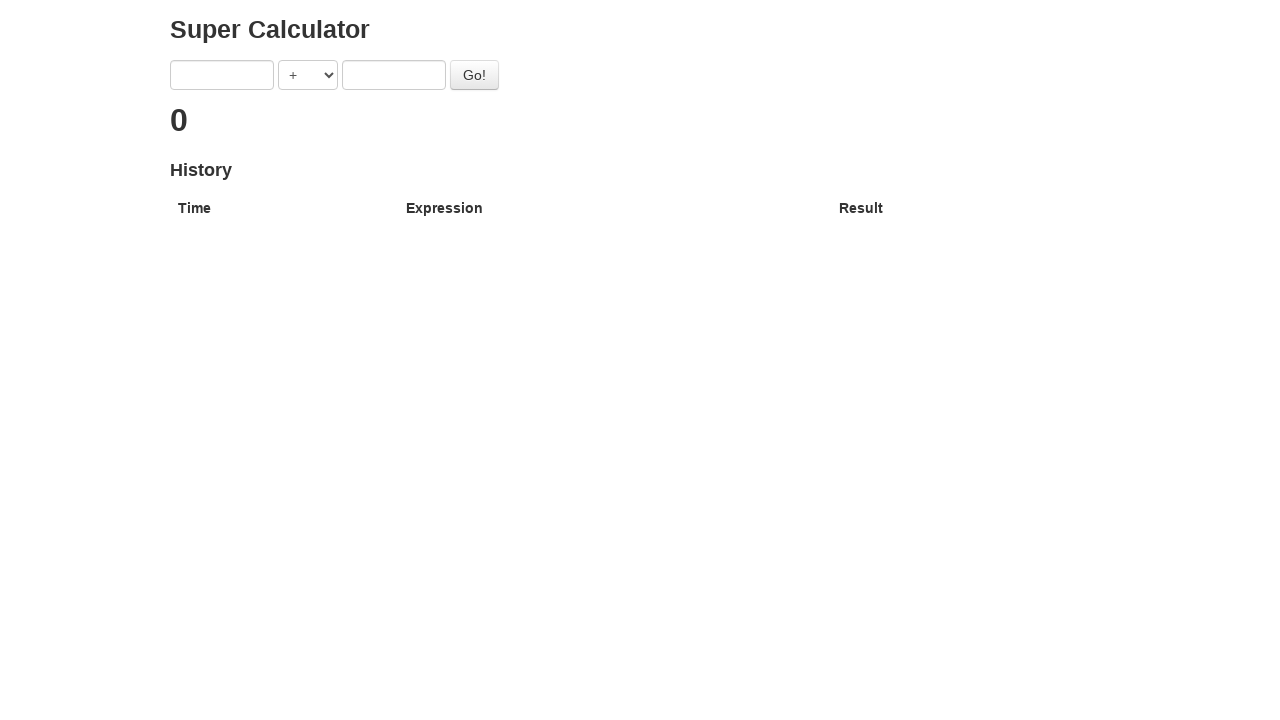

Entered '1' in first number field on [ng-model='first']
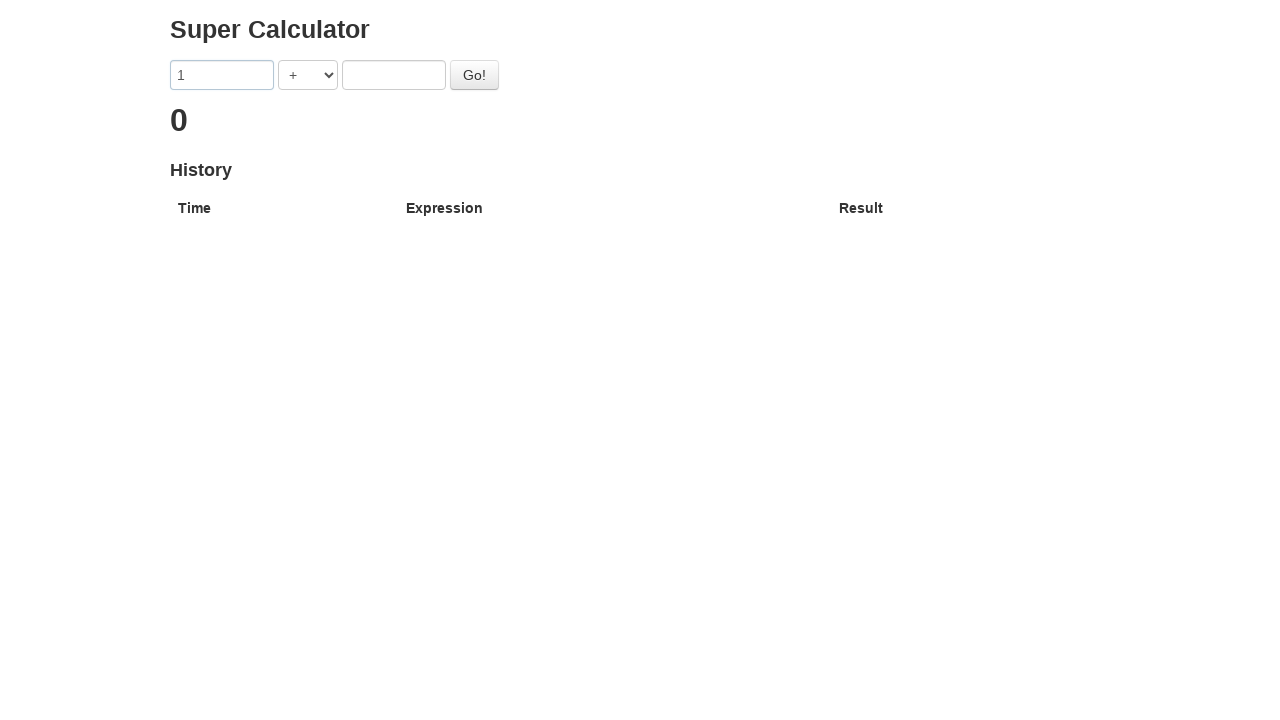

Entered '2' in second number field on [ng-model='second']
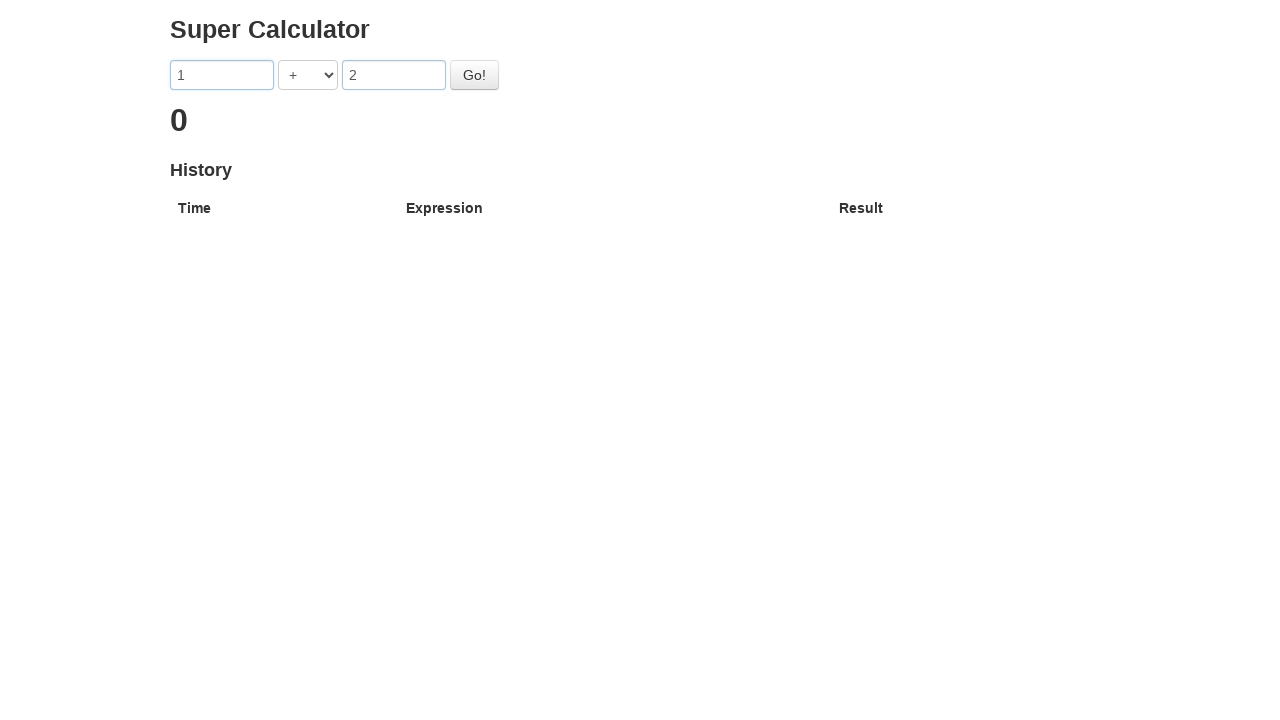

Selected MULTIPLICATION operation from dropdown on [ng-model='operator']
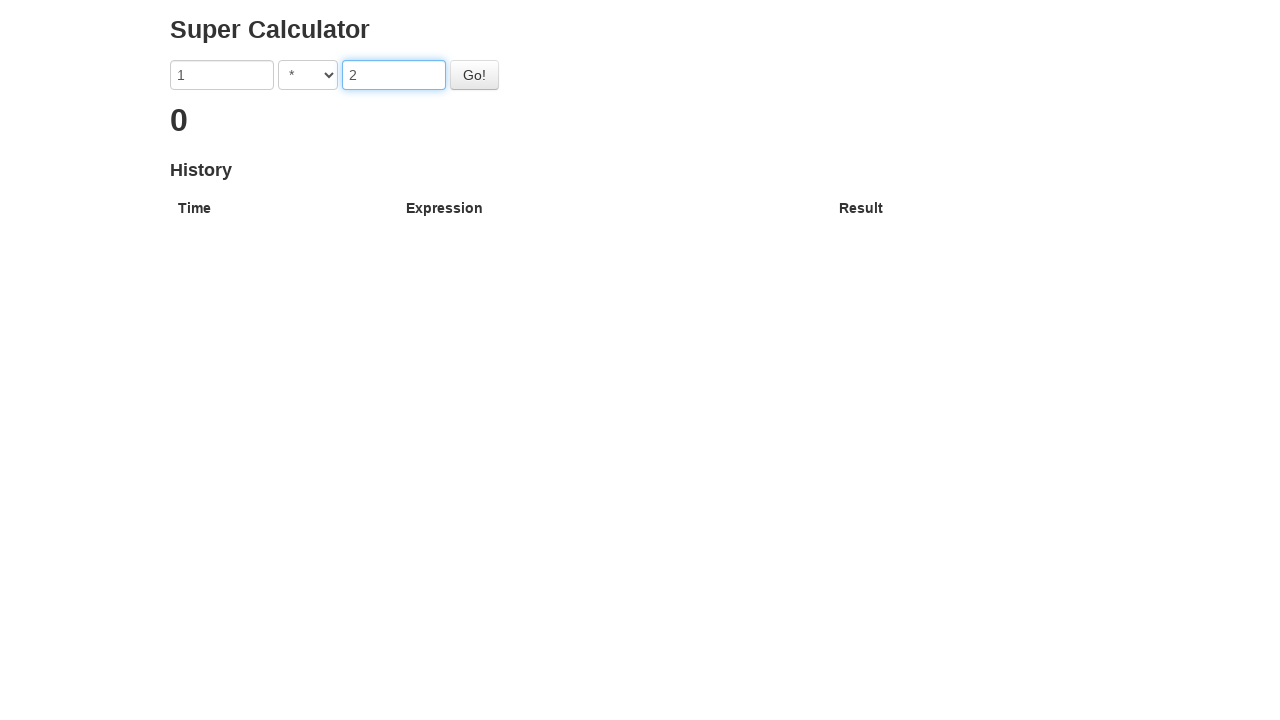

Clicked Go button to execute multiplication at (474, 75) on #gobutton
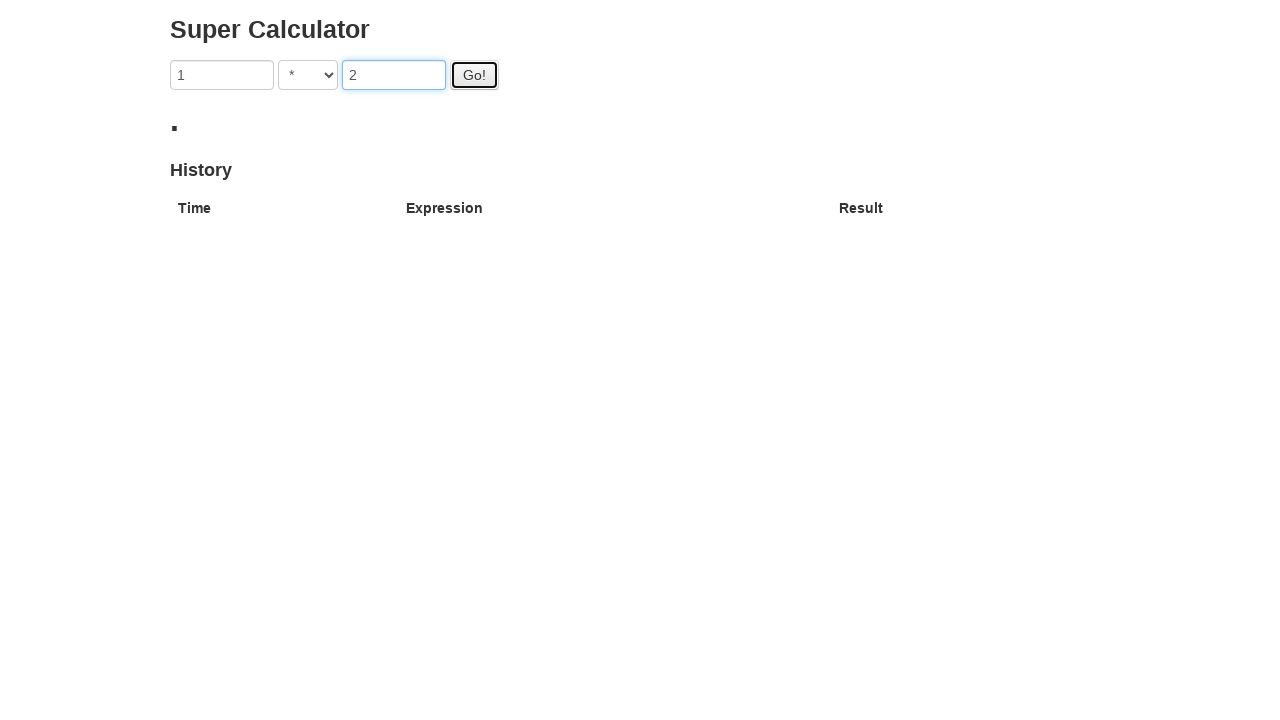

Result element with value '2' loaded
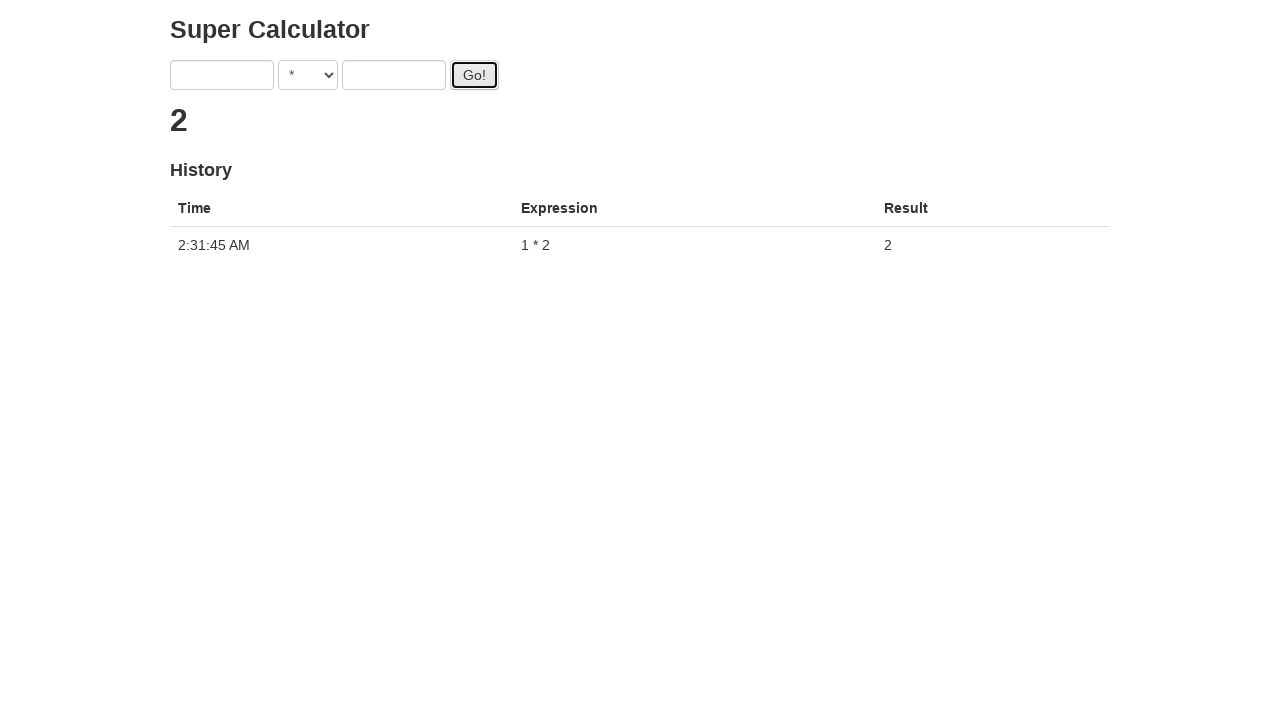

Retrieved result text from h2 element
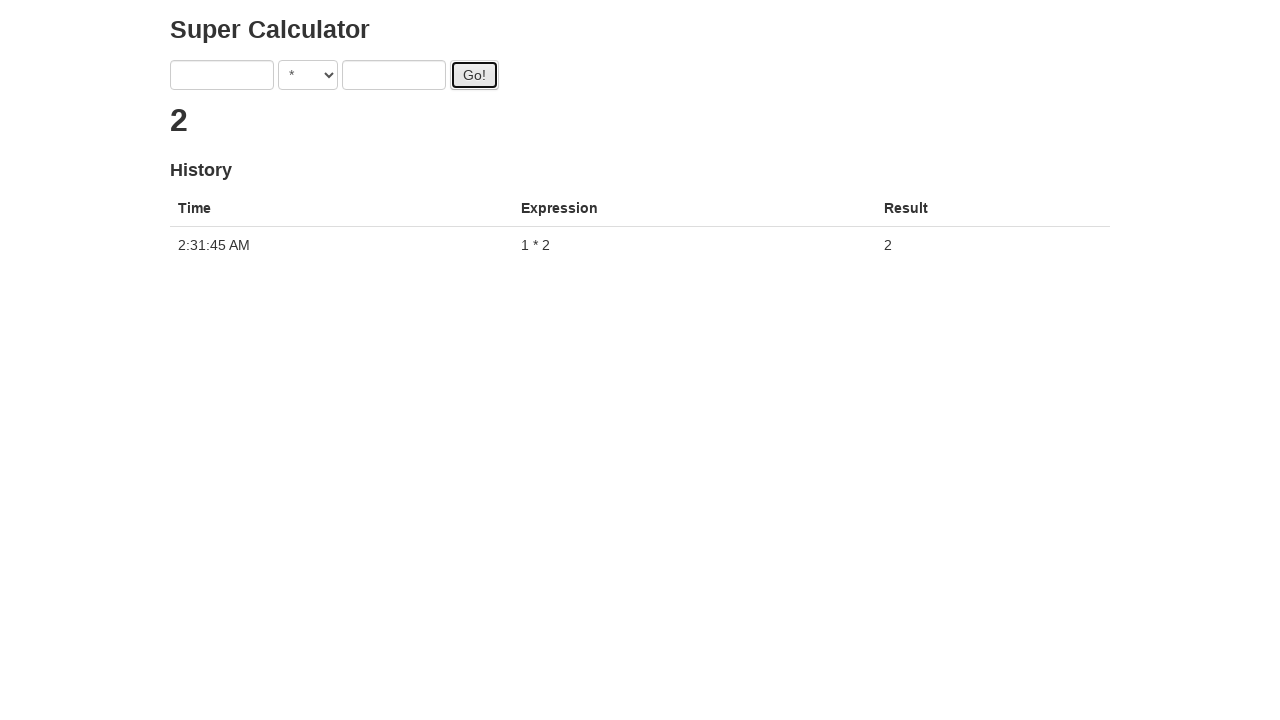

Verified that 1 × 2 = 2
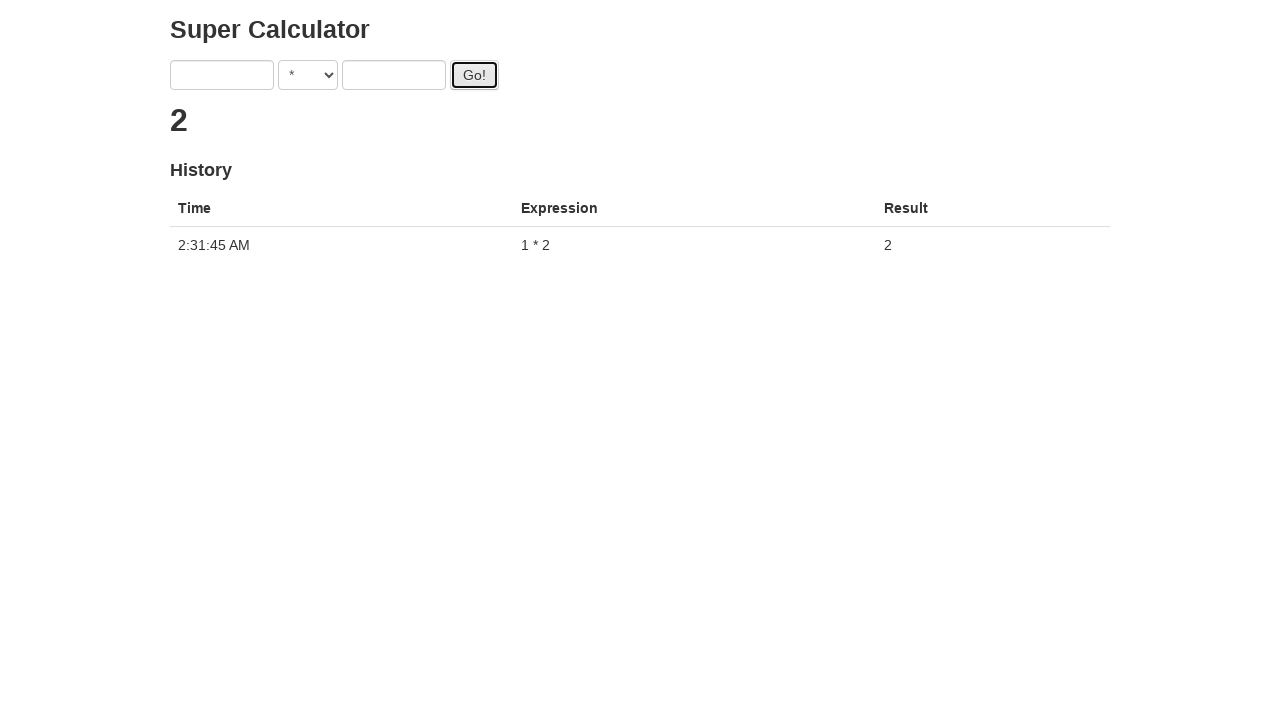

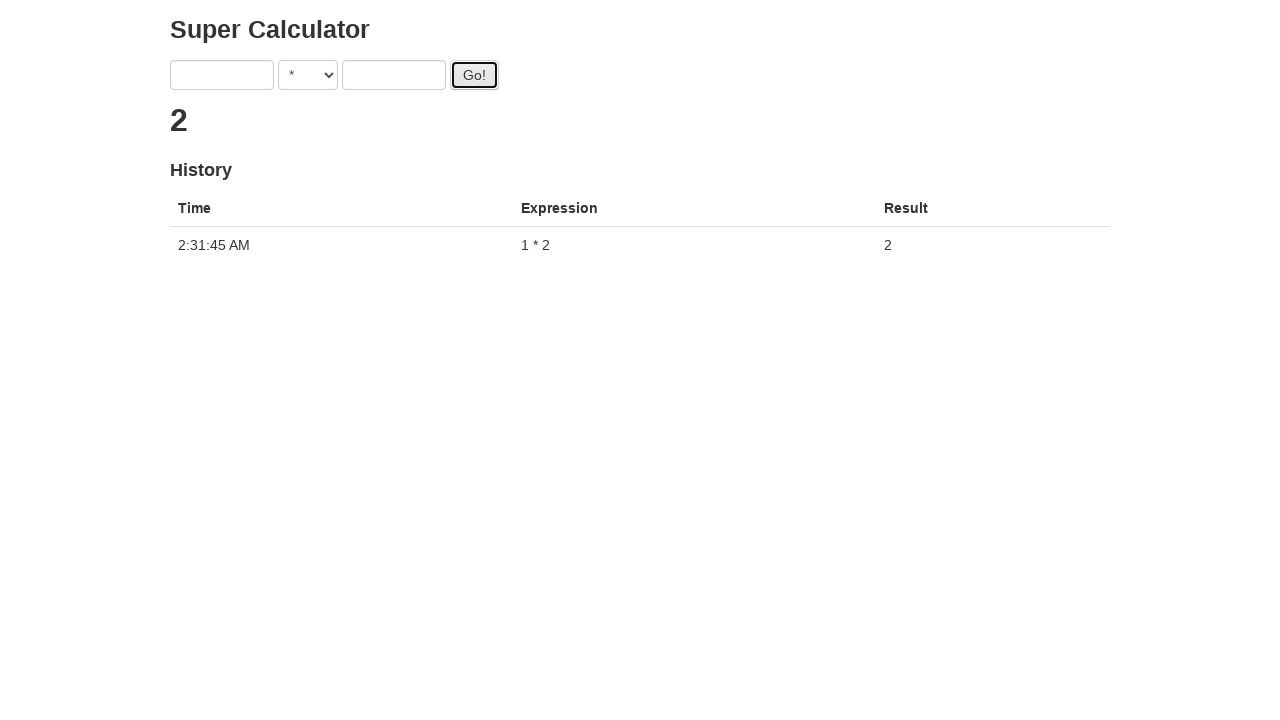